Navigates to the Infor homepage and waits for it to load

Starting URL: https://infor.com

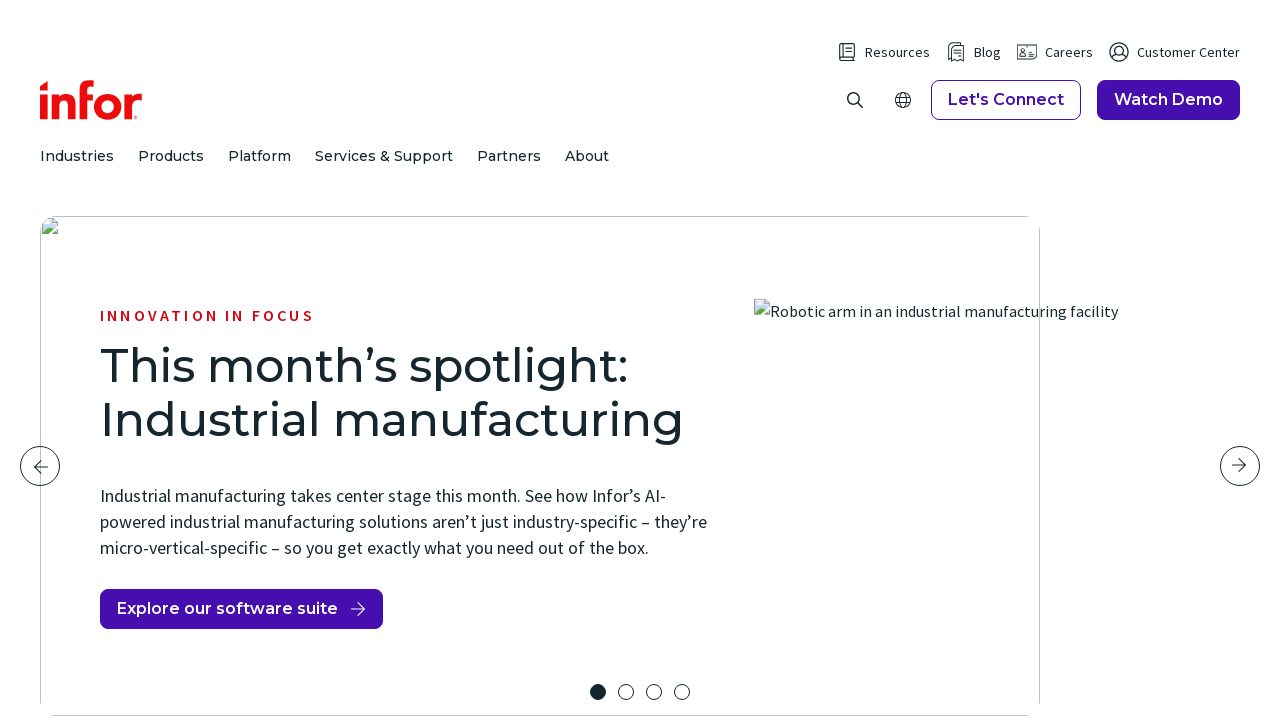

Waited for Infor homepage to load (domcontentloaded state)
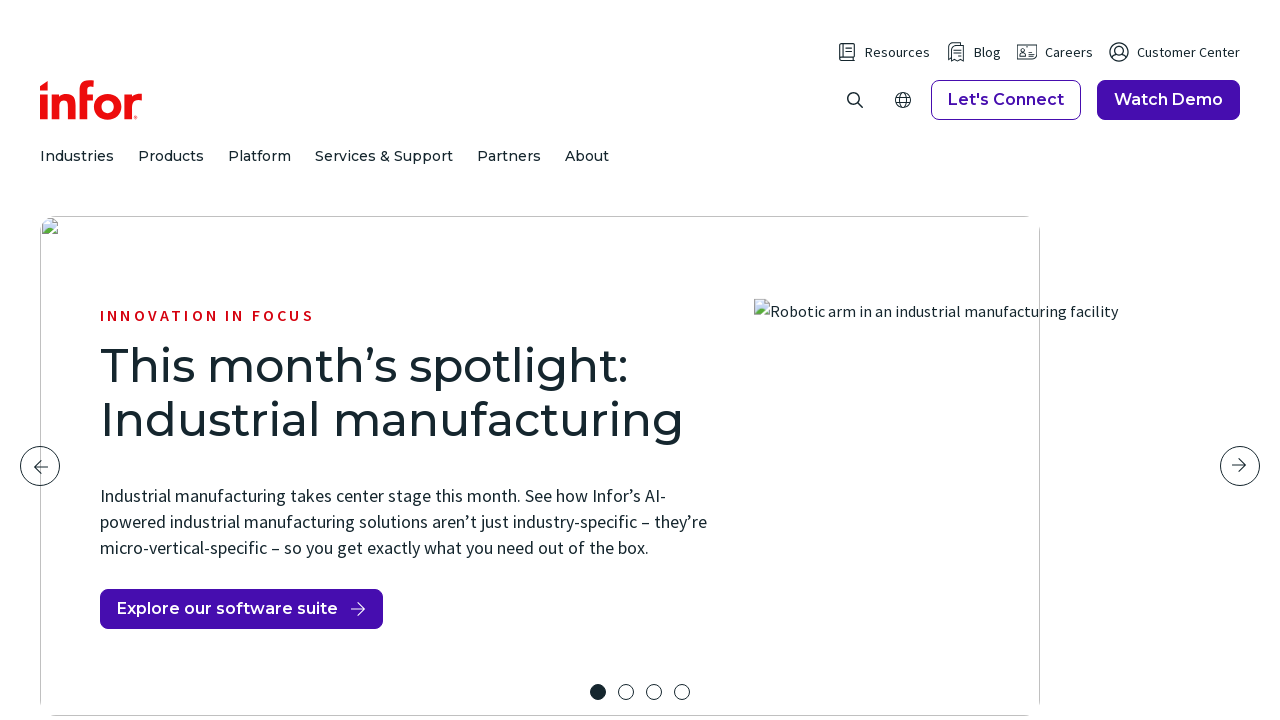

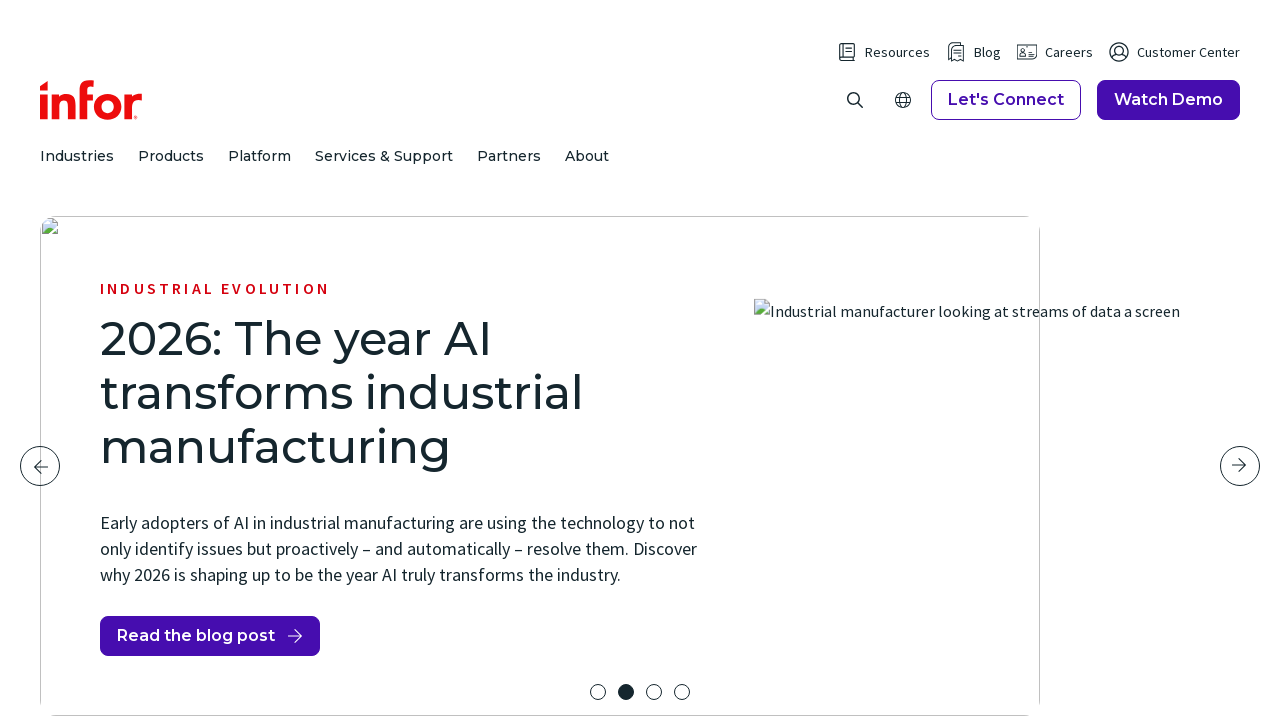